Tests the contact form by filling in email, name, and message fields and submitting the form

Starting URL: https://www.demoblaze.com/

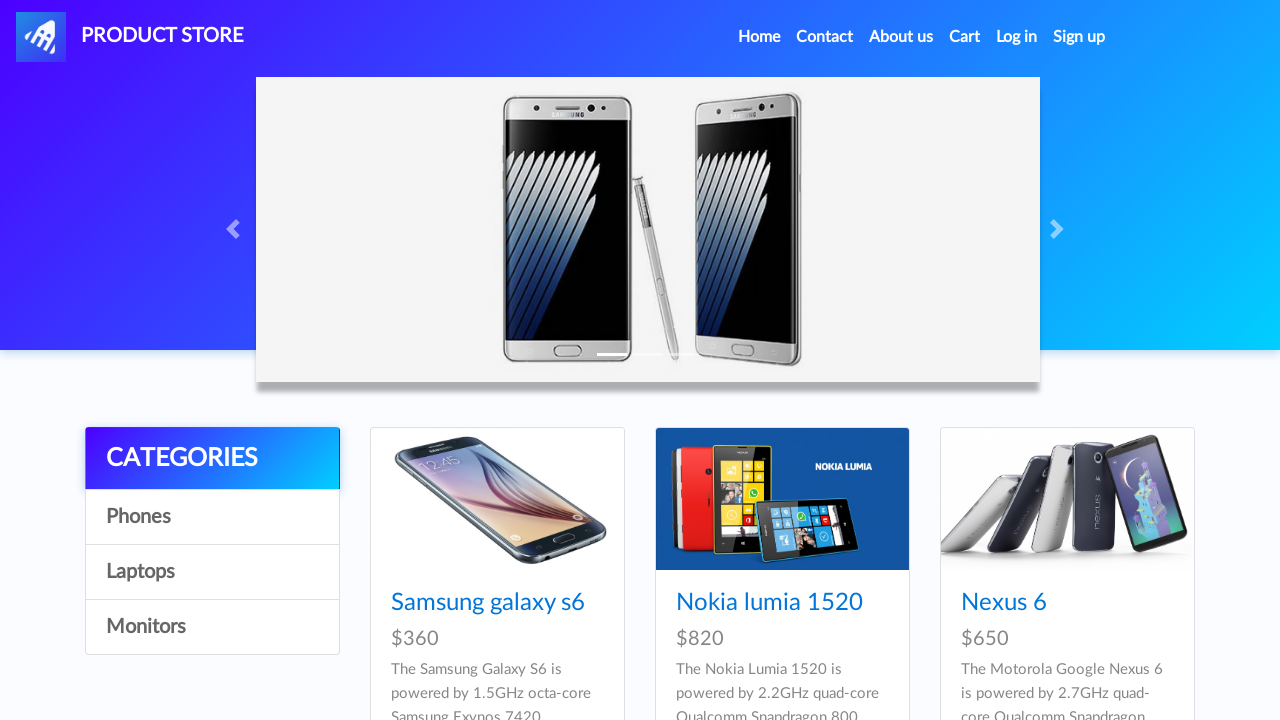

Clicked contact modal link at (825, 37) on a.nav-link[data-target='#exampleModal']
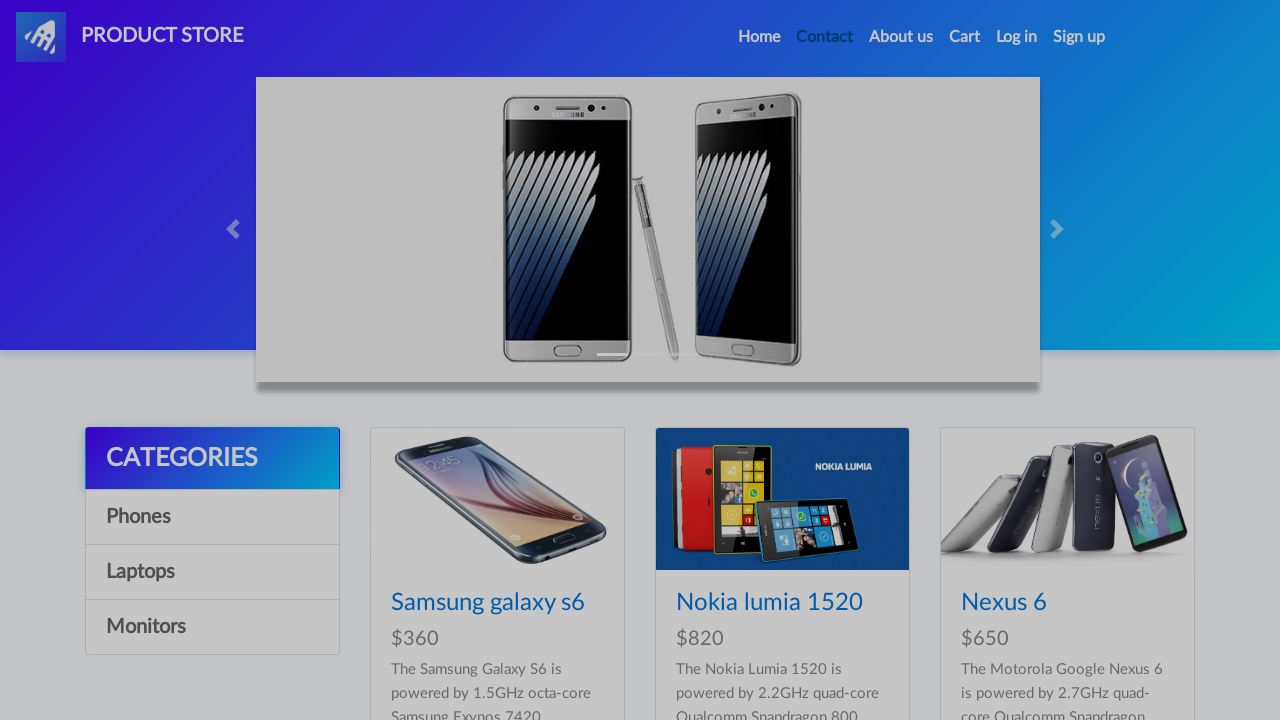

Filled email field with 'testuser@example.com' on #recipient-email
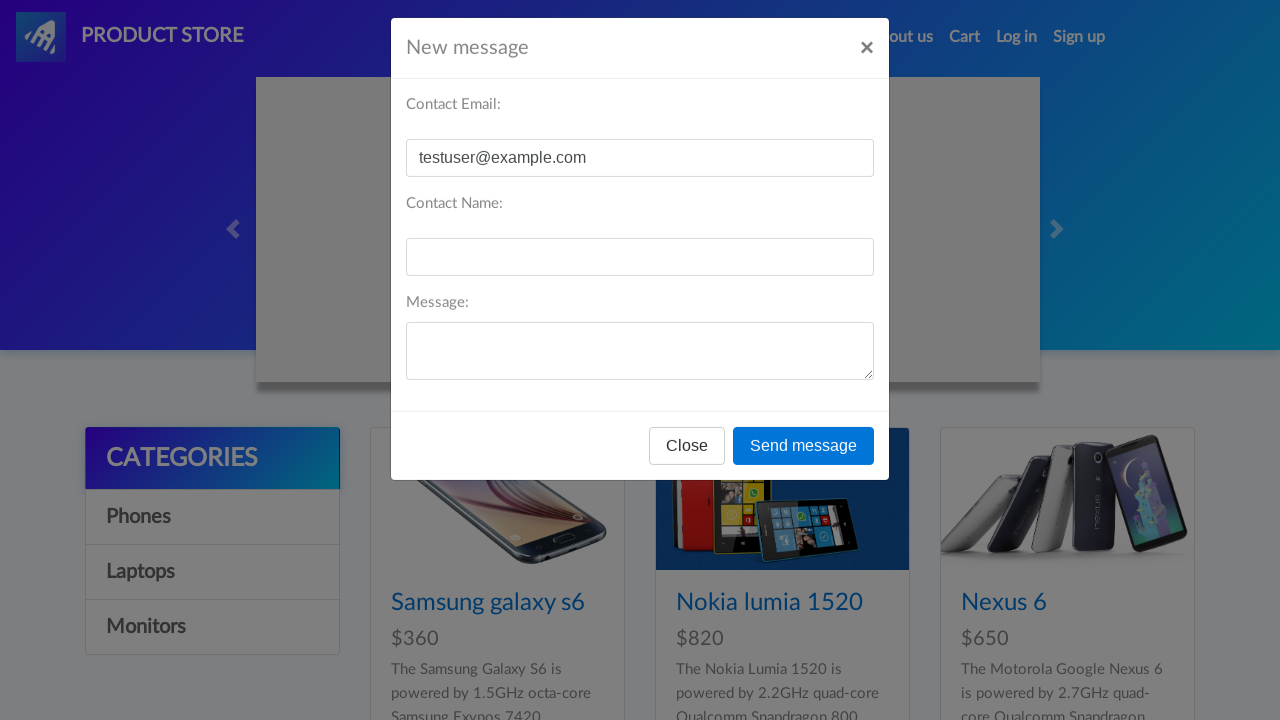

Filled name field with 'John Smith' on #recipient-name
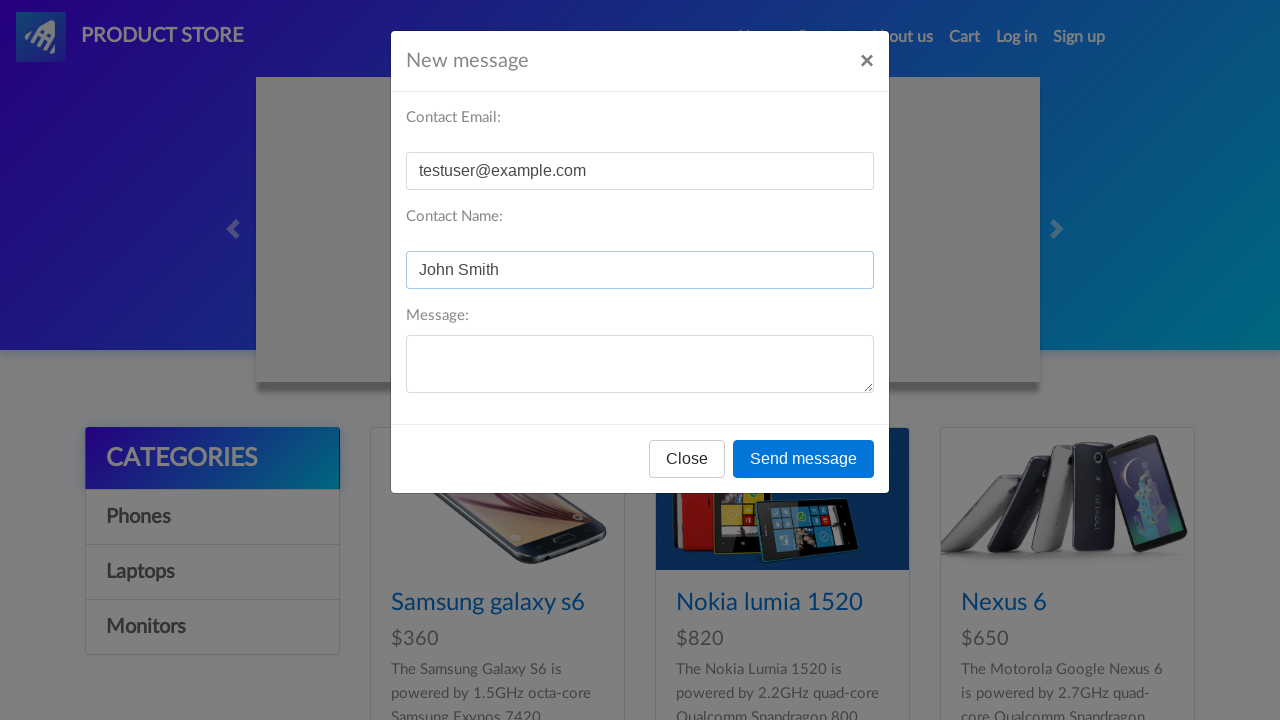

Filled message field with test message on #message-text
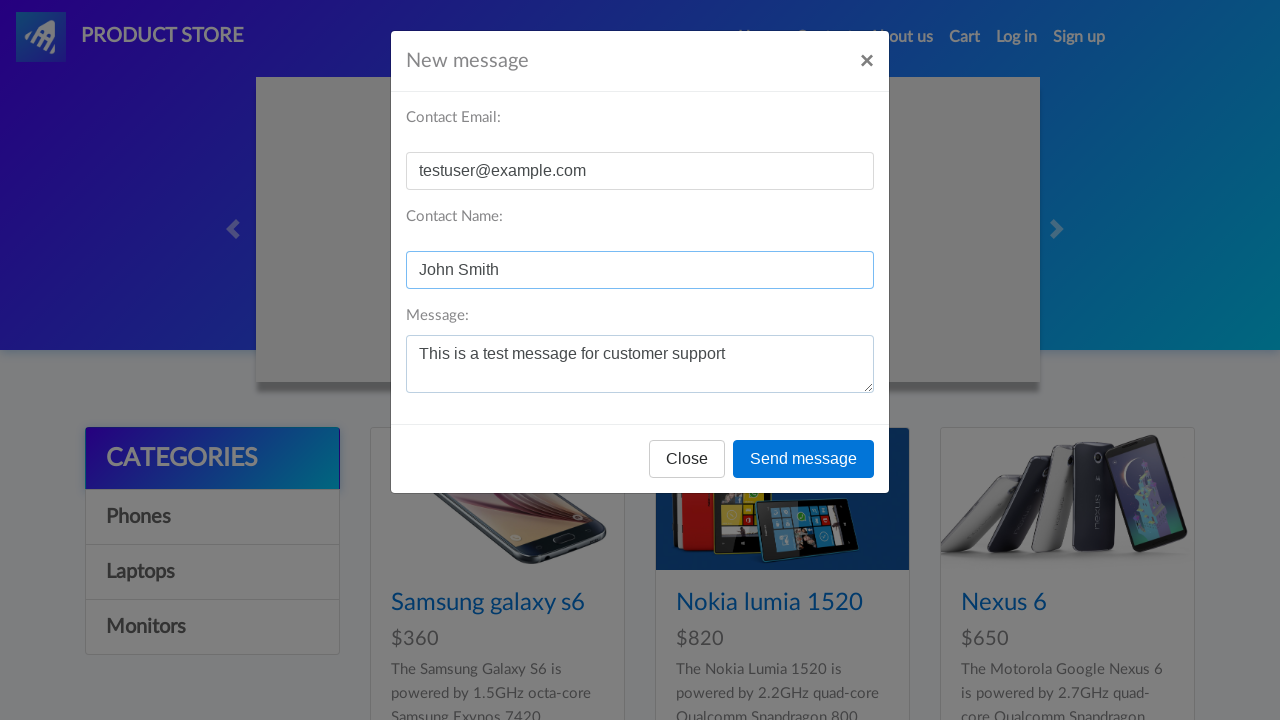

Clicked submit button to send contact form at (804, 459) on button.btn-primary[onclick='send()']
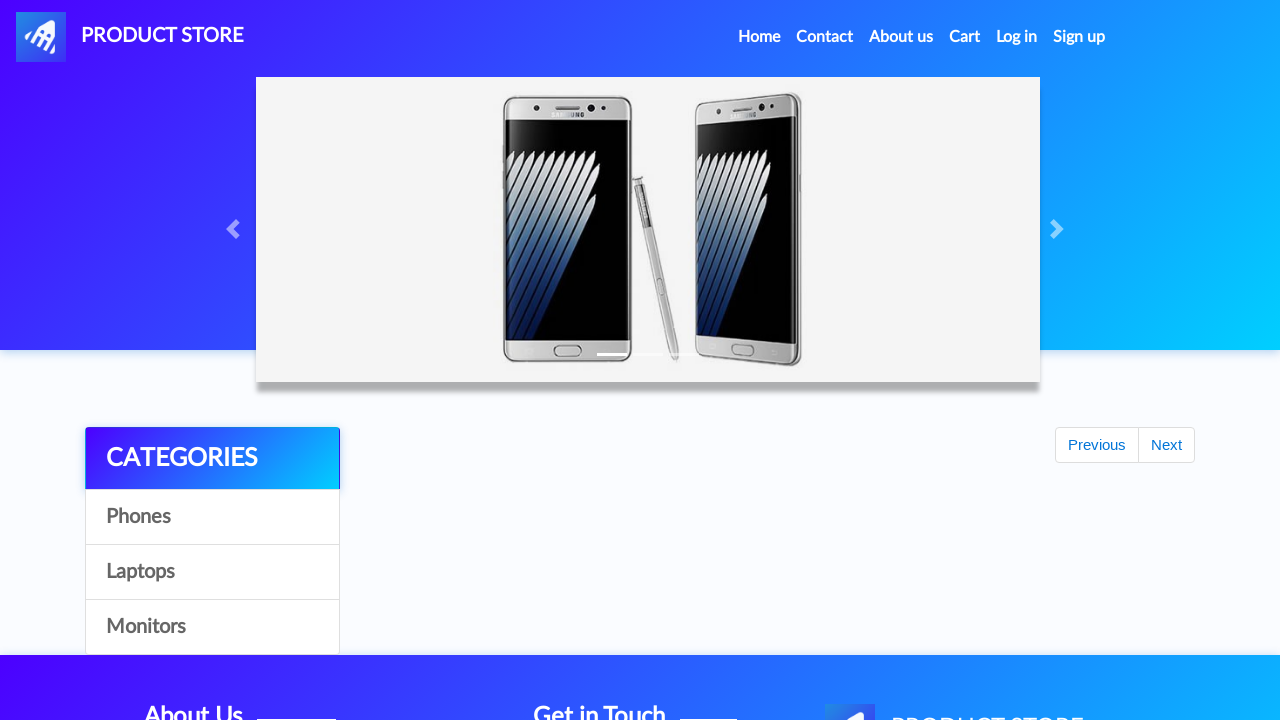

Set up dialog handler to accept alerts
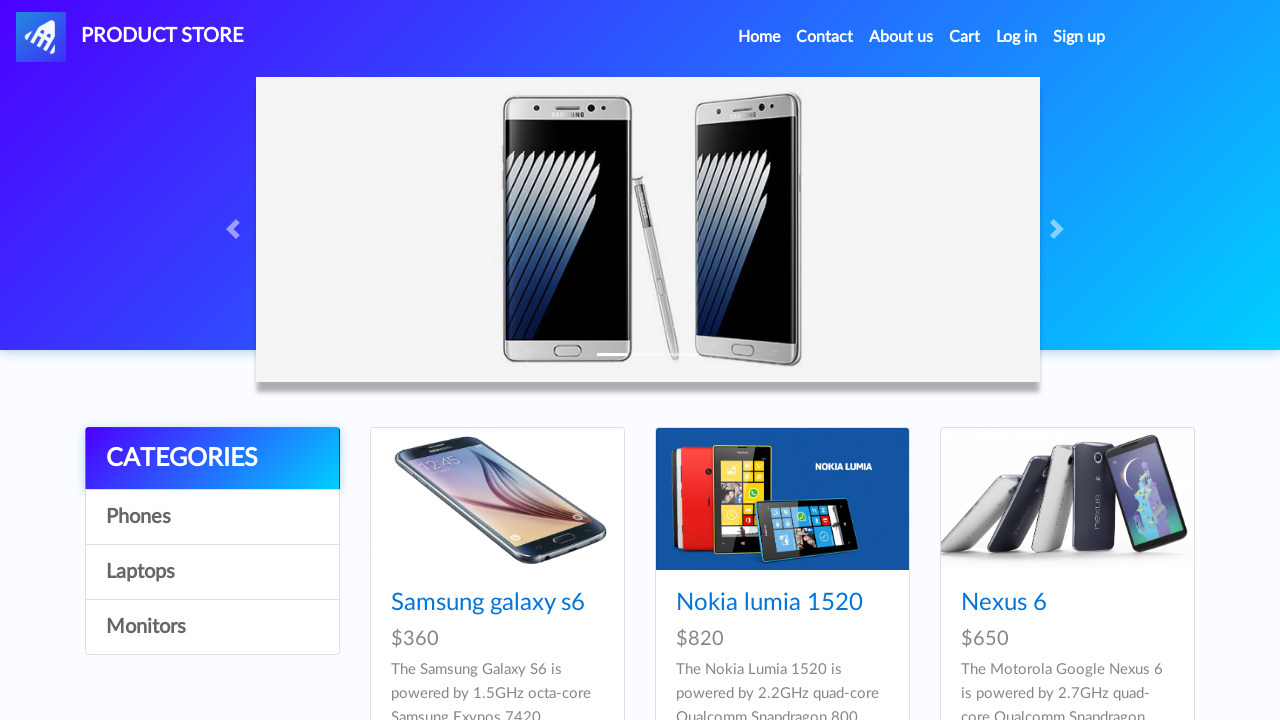

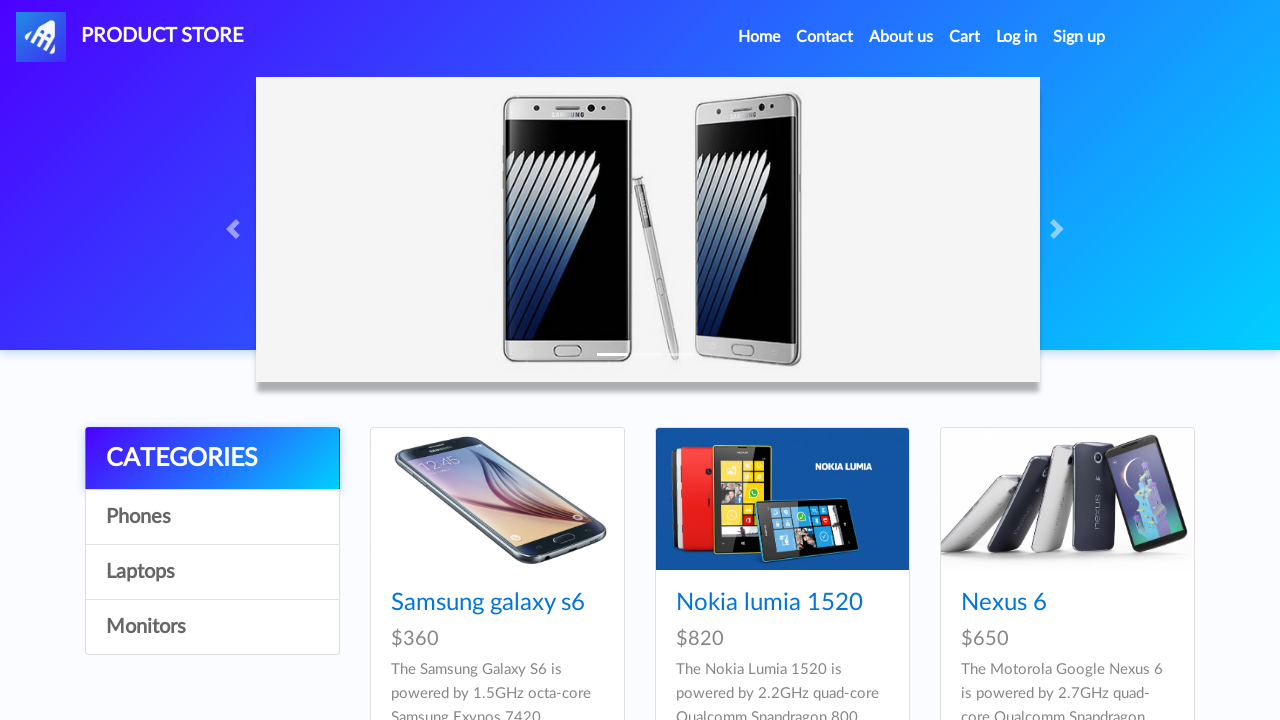